Tests scrolling the viewport by a specific amount to bring the footer element into view

Starting URL: https://selenium.dev/selenium/web/scrolling_tests/frame_with_nested_scrolling_frame_out_of_view.html

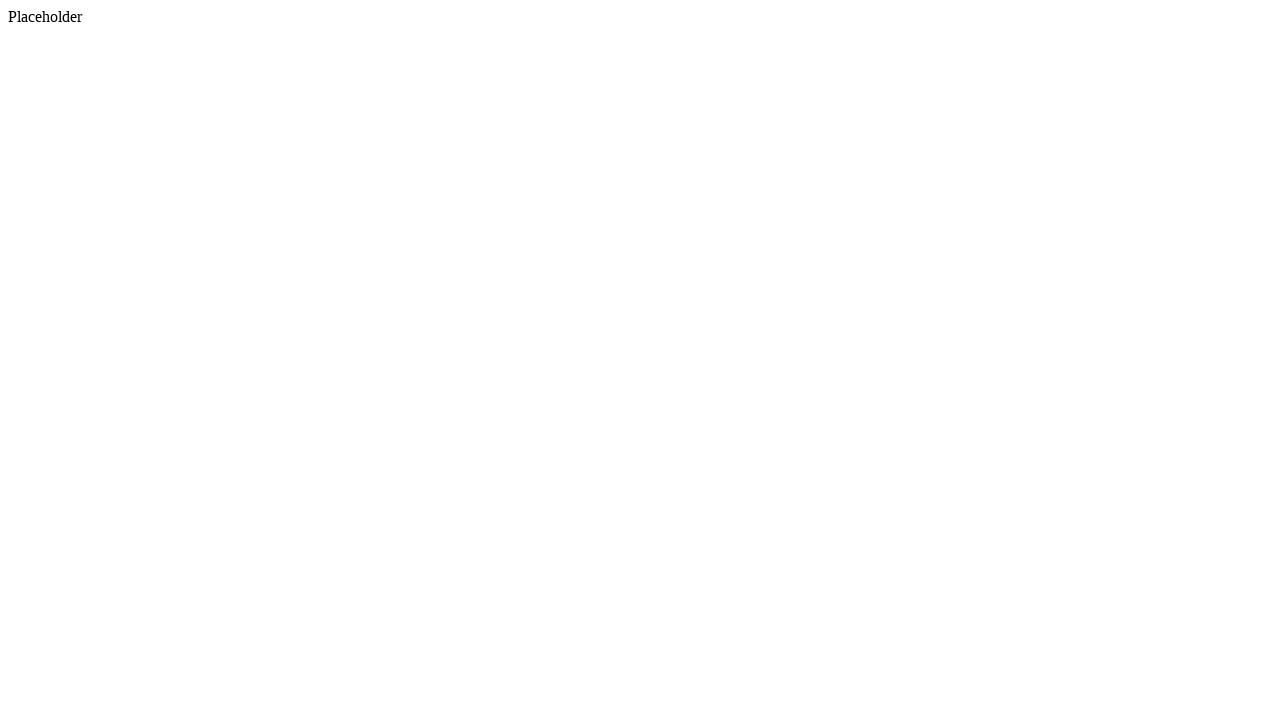

Located footer element
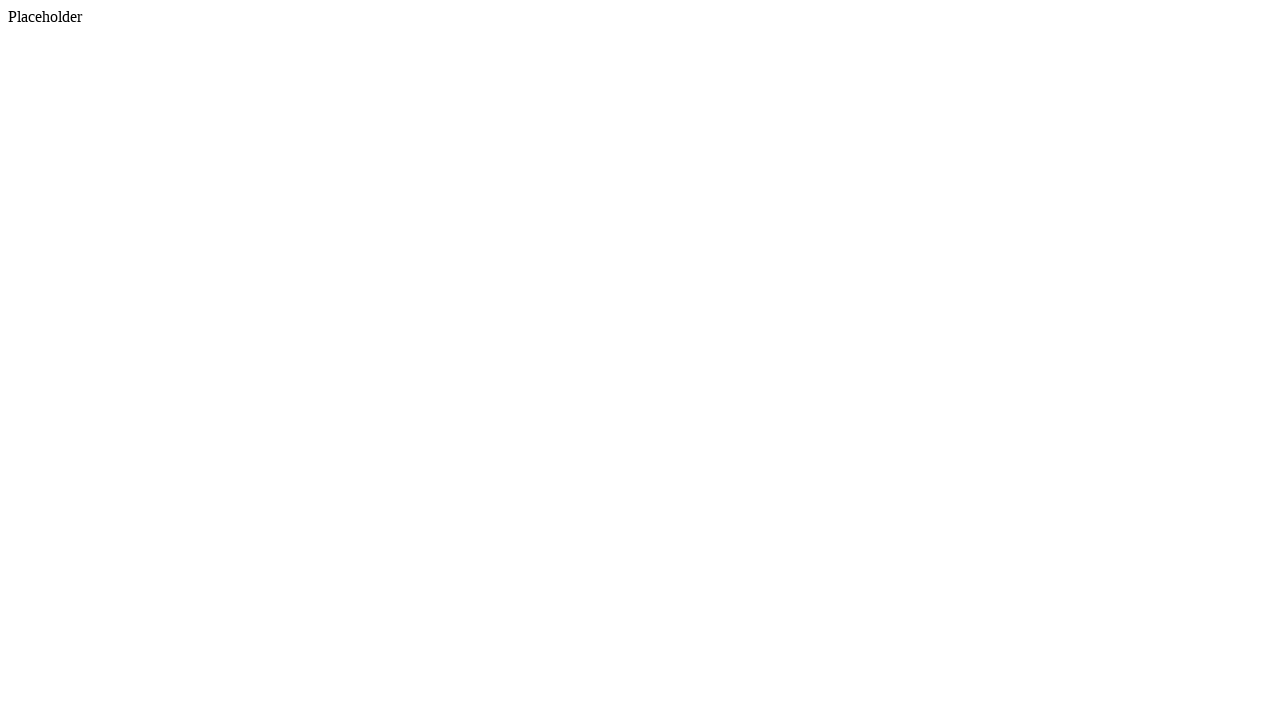

Scrolled footer element into view
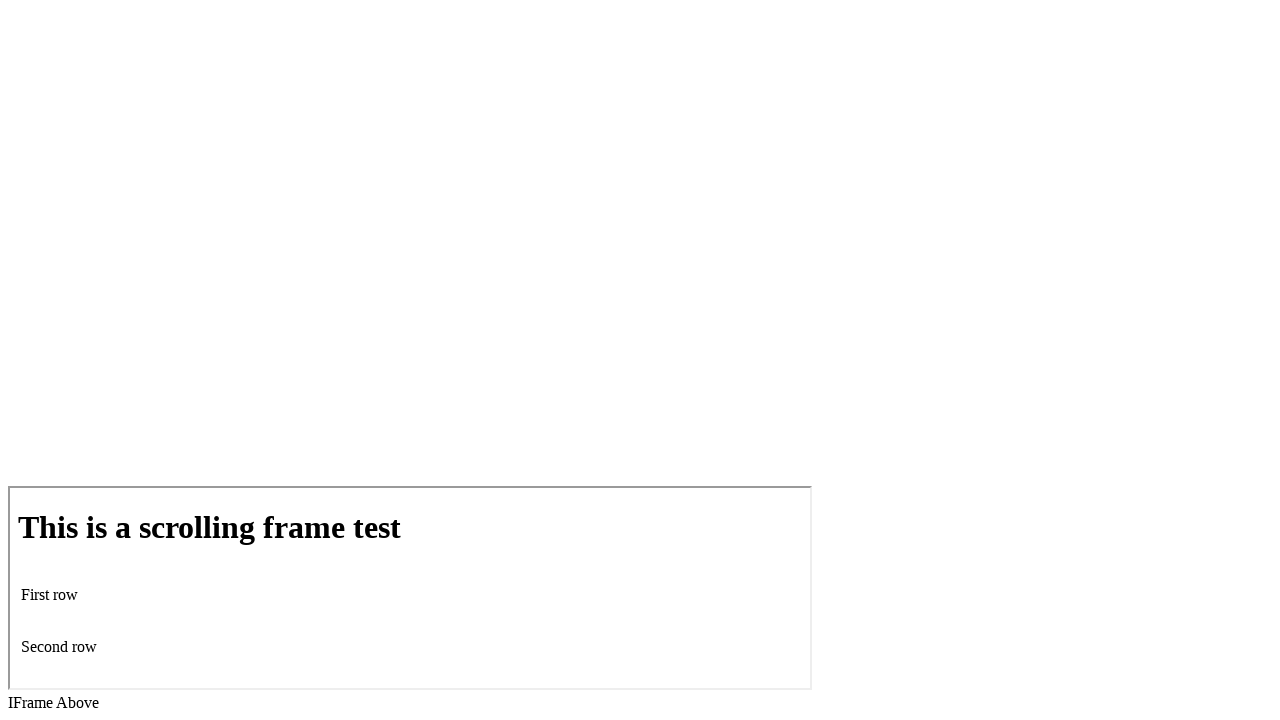

Waited 500ms for scroll animation to complete
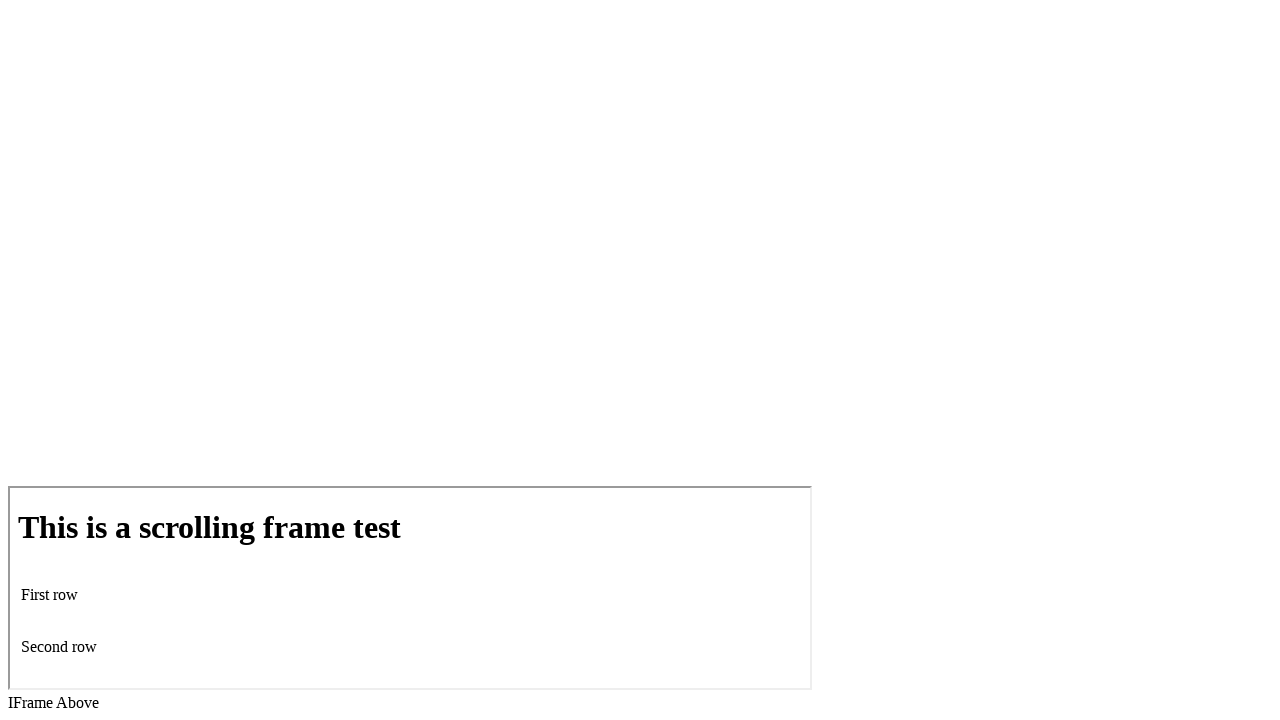

Verified footer element is visible
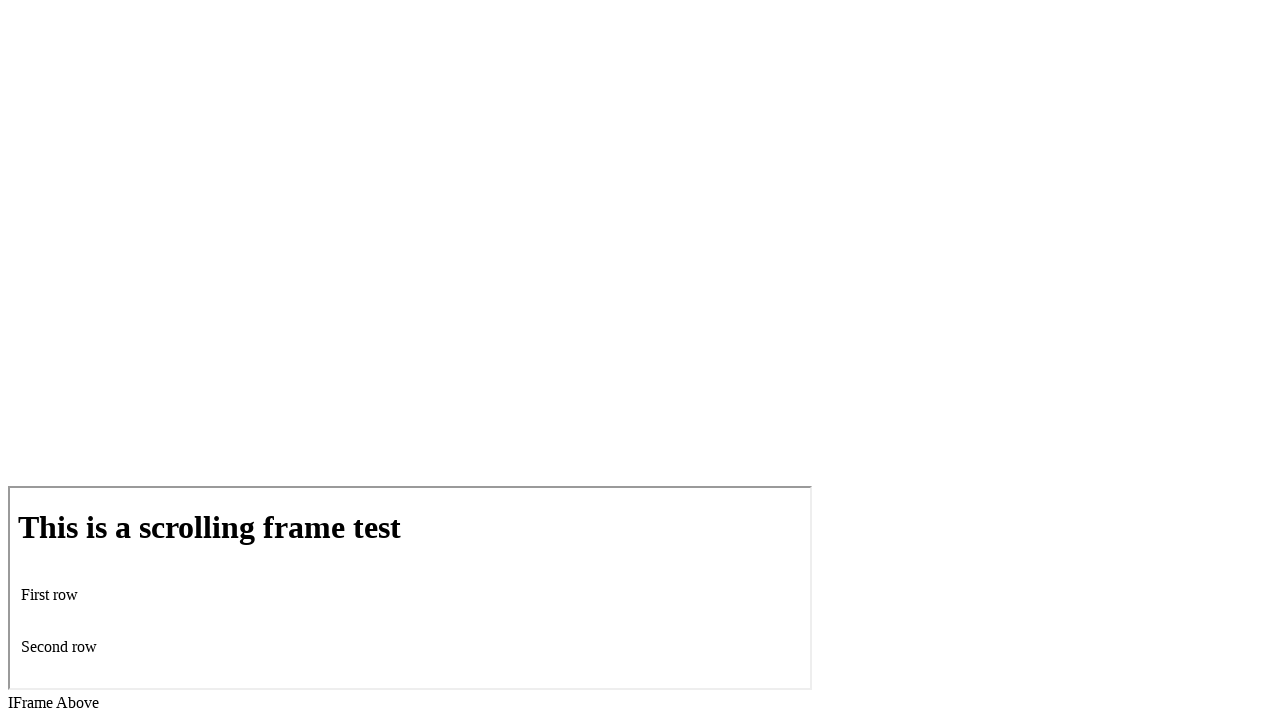

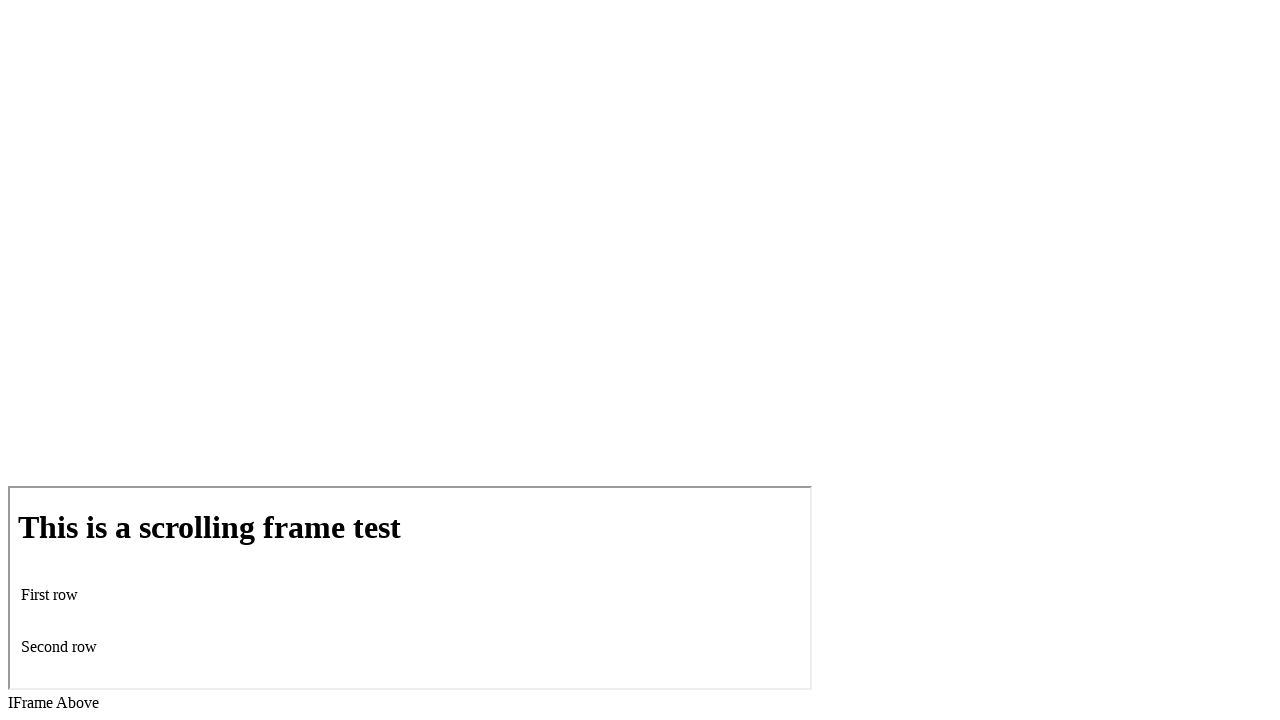